Tests that clicking the registration button navigates to the registration page and verifies the URL is correct

Starting URL: https://qa.koel.app

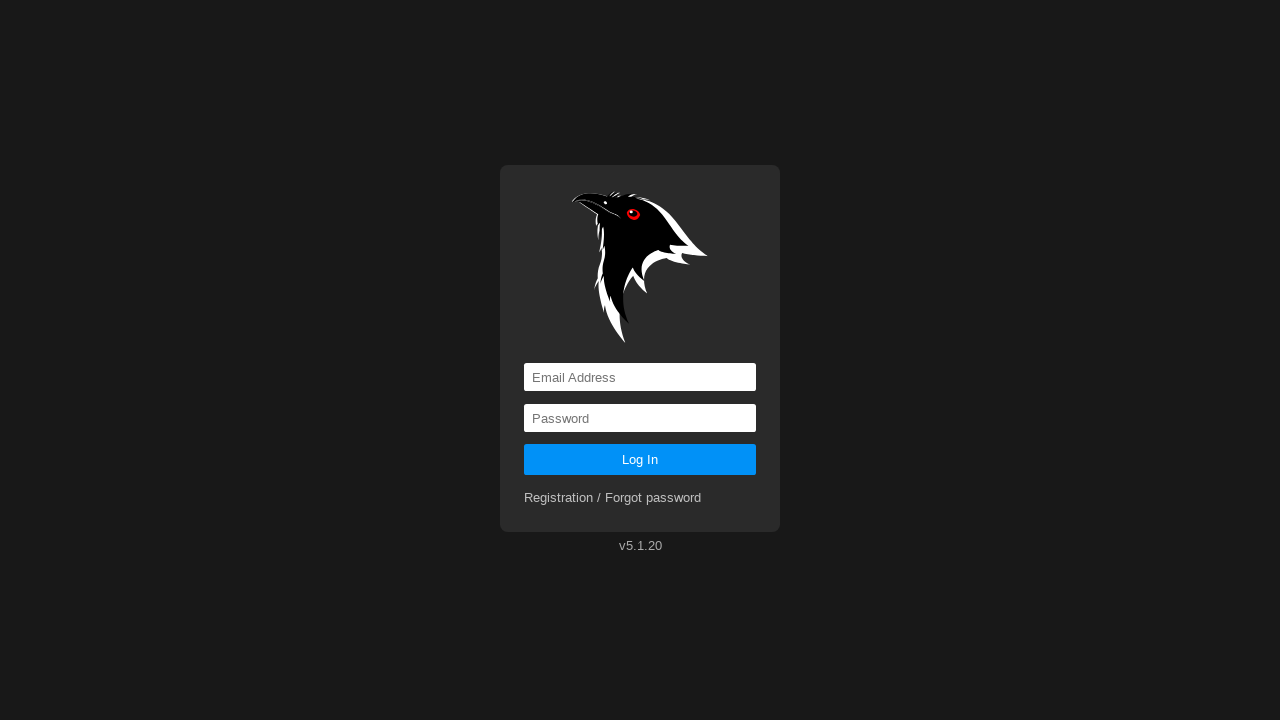

Clicked registration button/link at (613, 498) on a[href='registration']
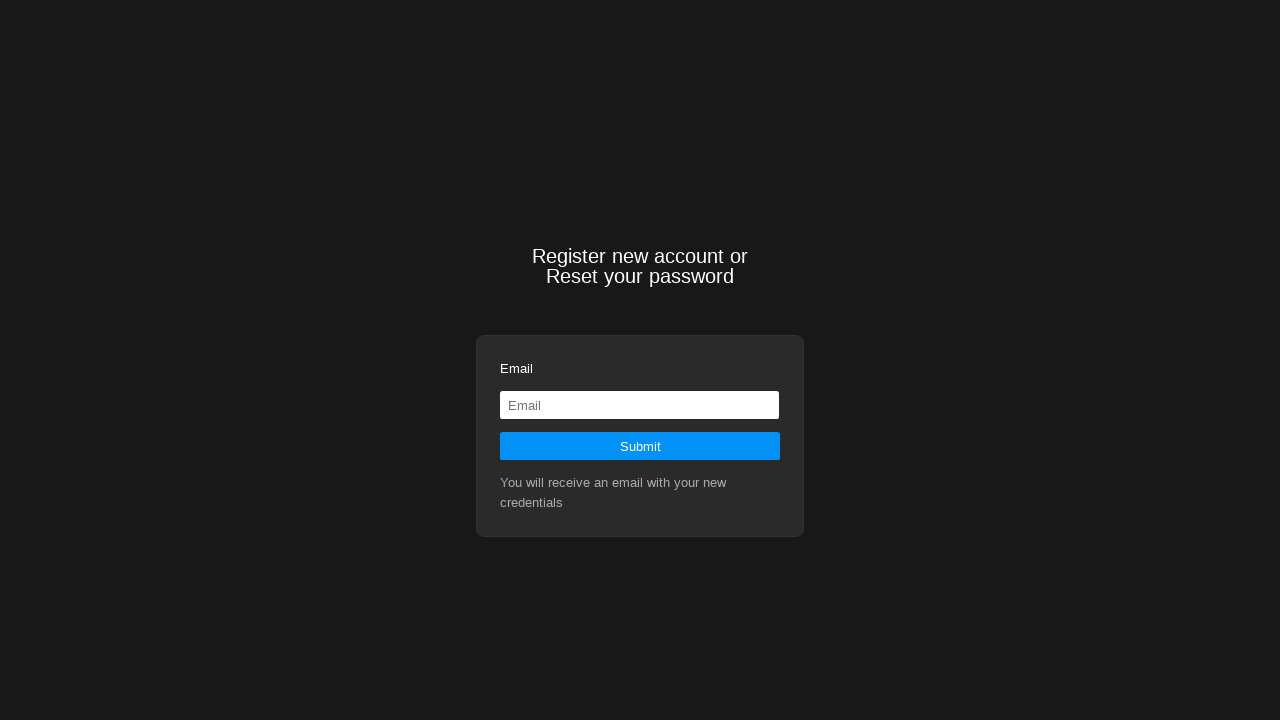

Navigation to registration page completed and URL verified as https://qa.koel.app/registration
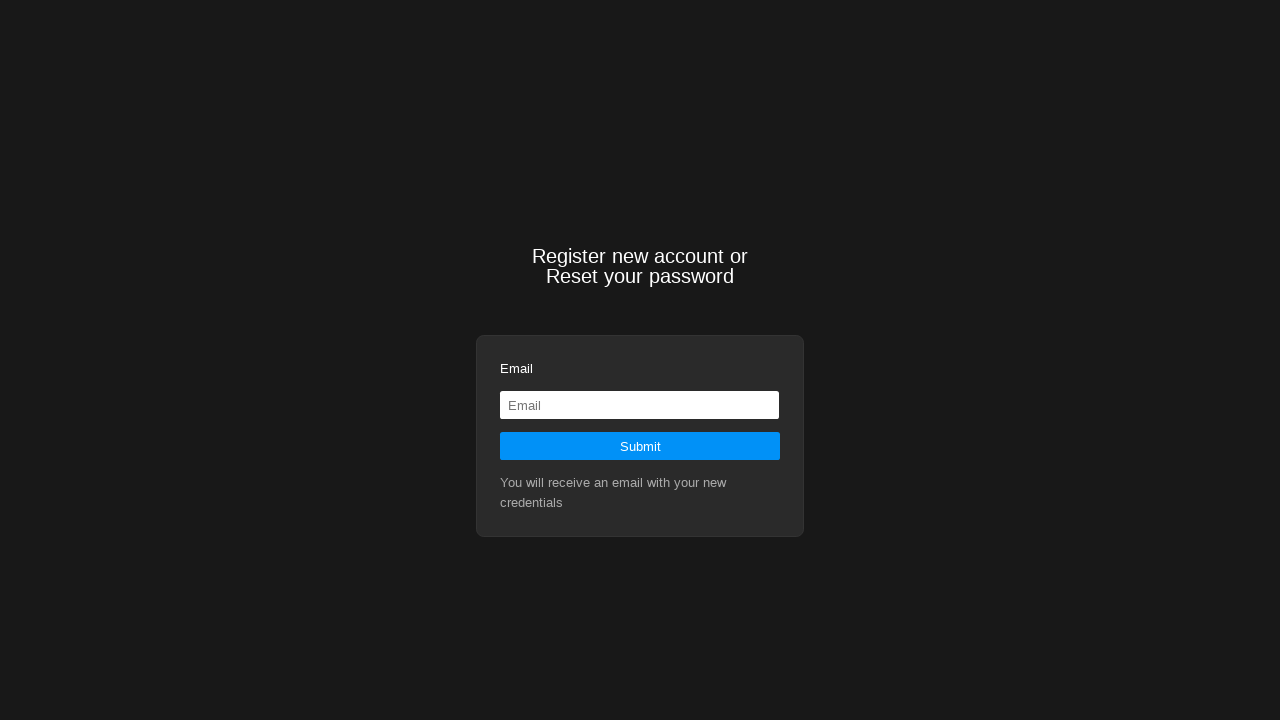

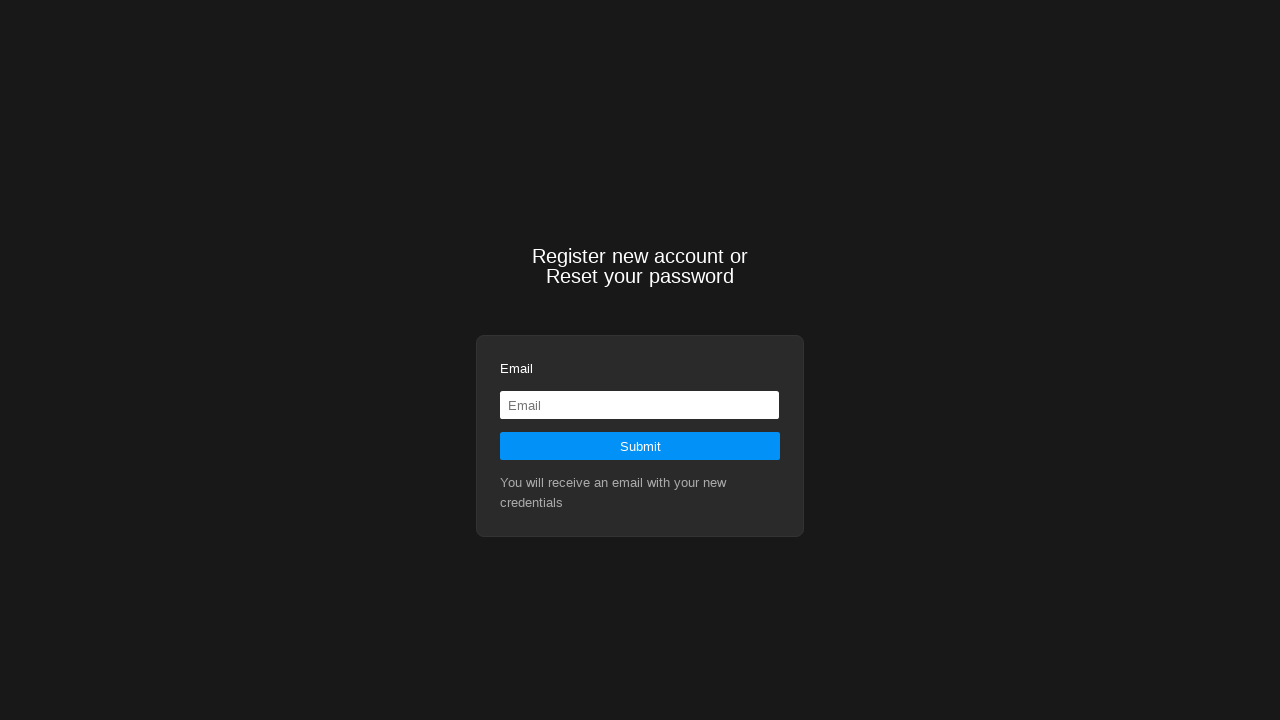